Tests clicking on button elements using multiple selector strategies

Starting URL: https://demoqa.com/buttons

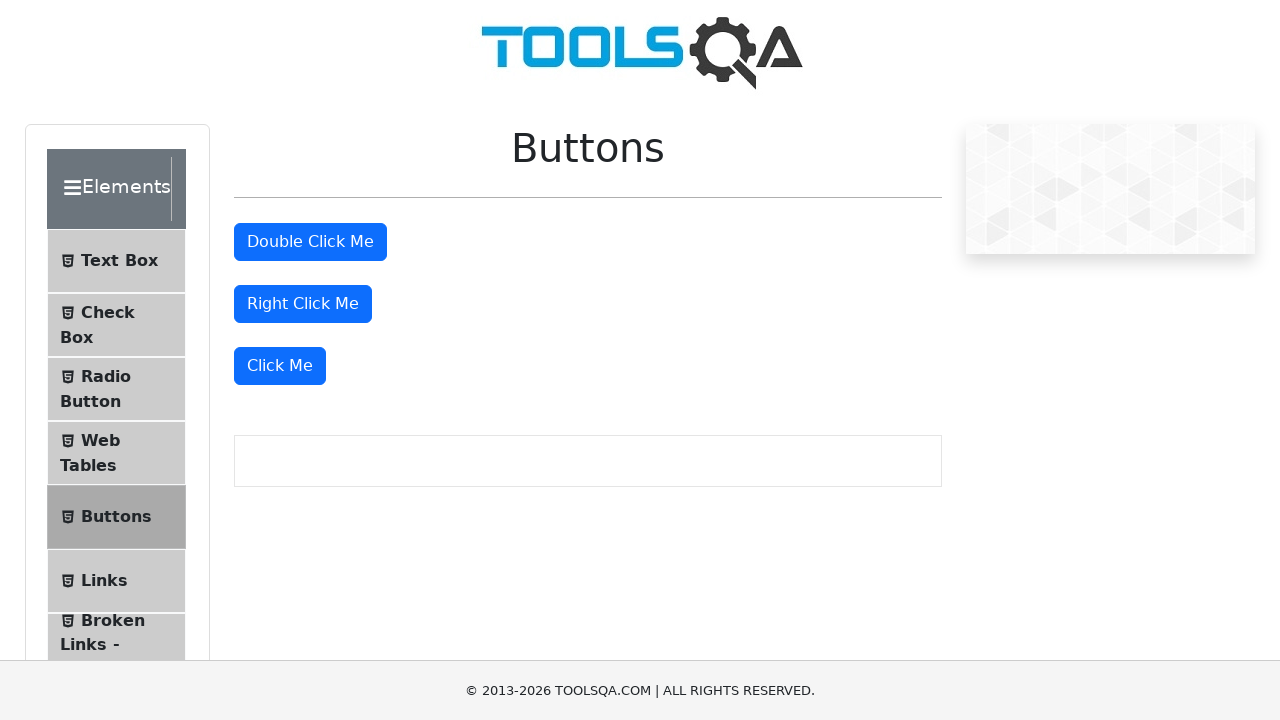

Clicked the first 'Click Me' button using text selector at (280, 366) on text='Click Me' >> nth=0
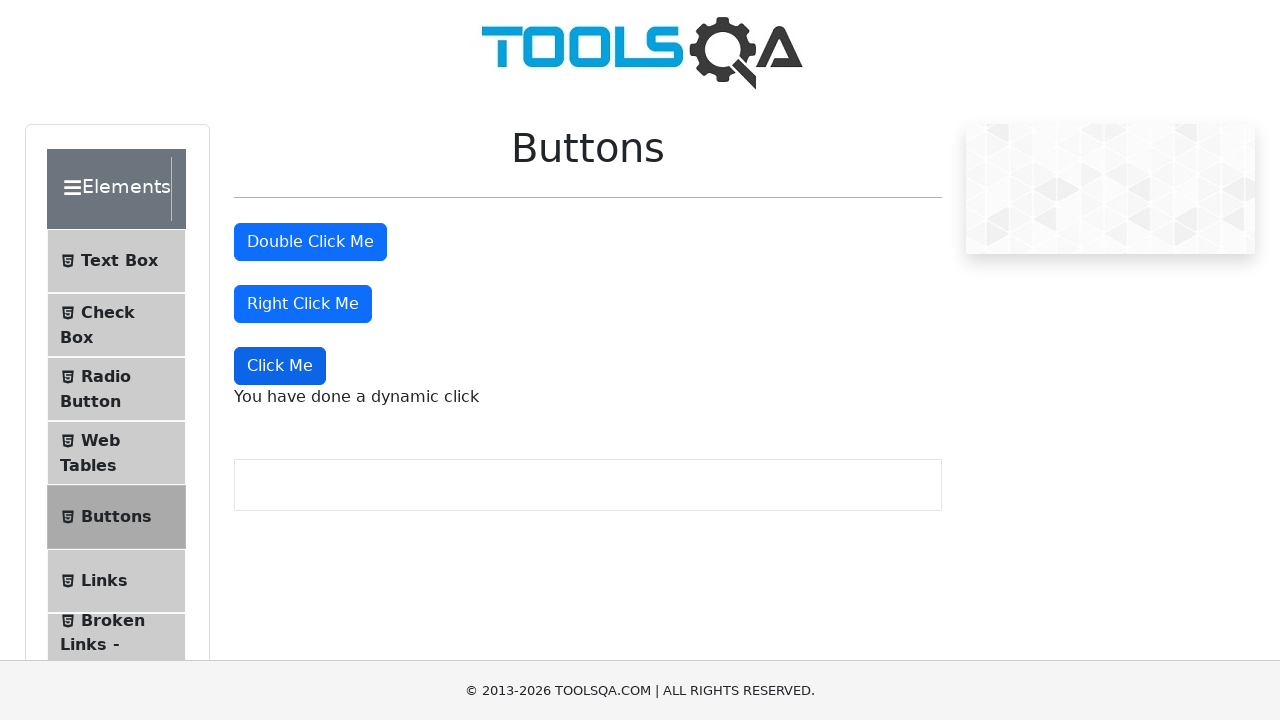

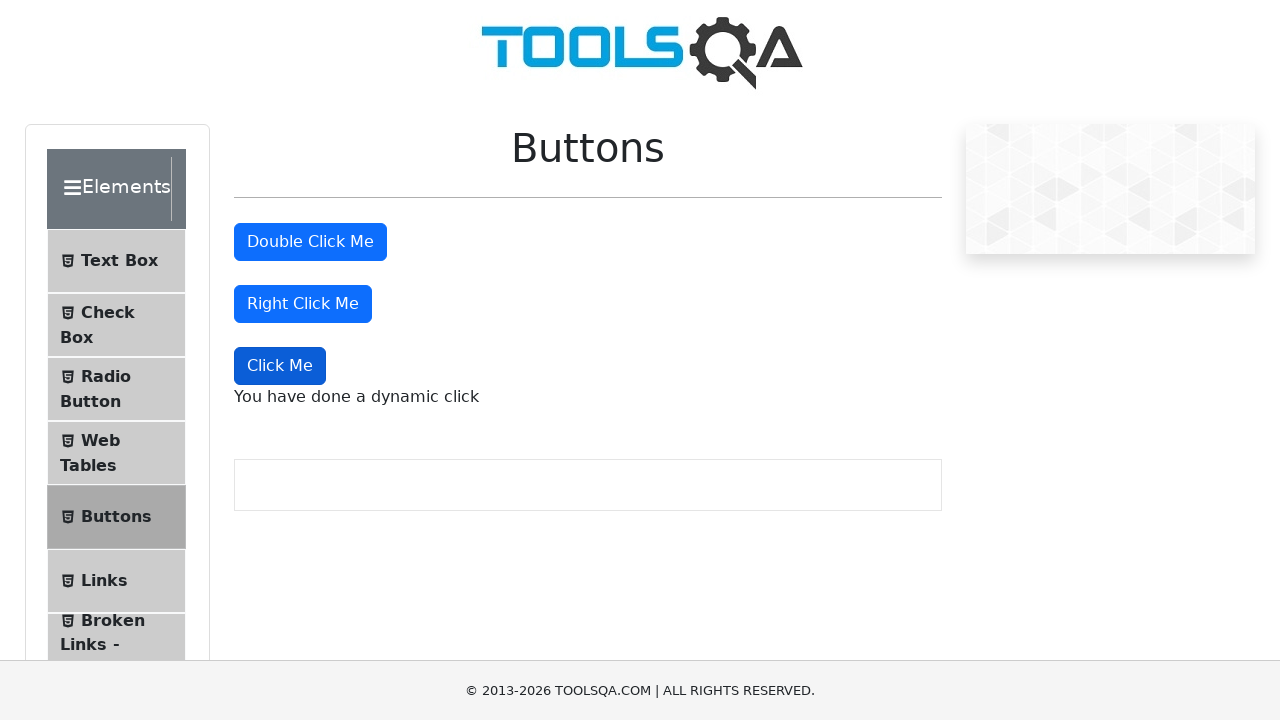